Tests that the Clear completed button removes completed items when clicked.

Starting URL: https://demo.playwright.dev/todomvc

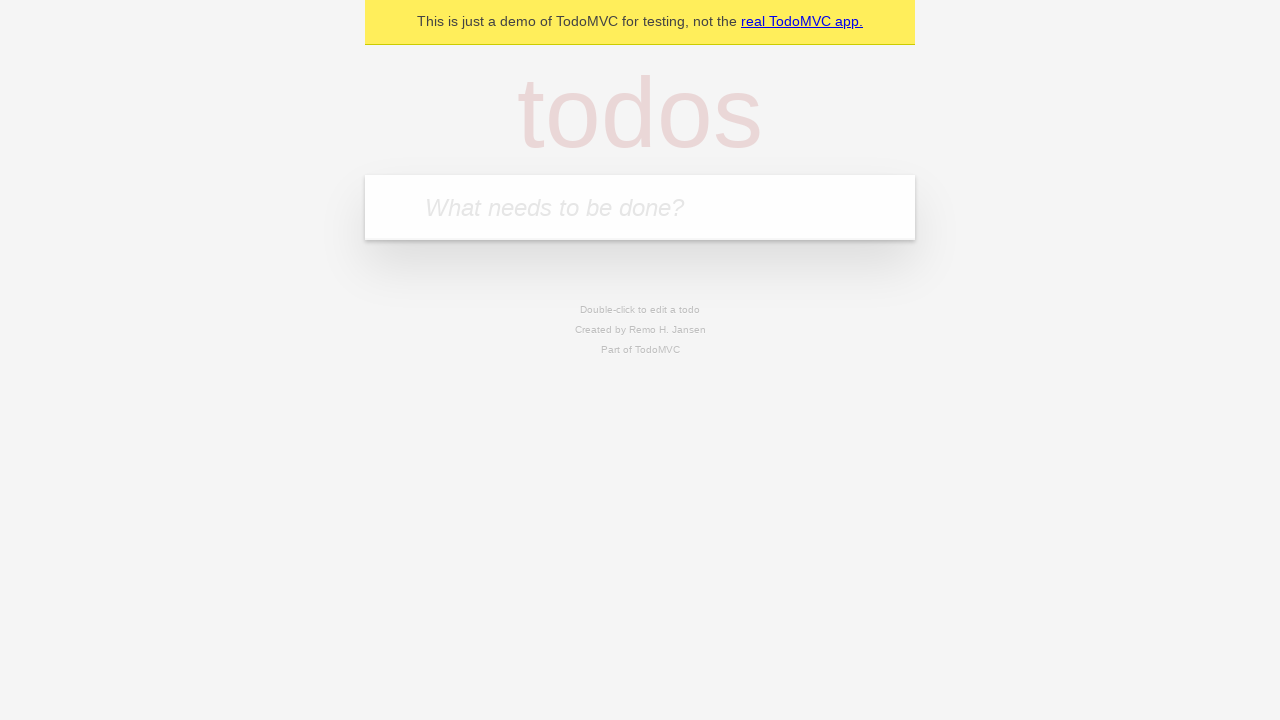

Filled todo input with 'buy some cheese' on internal:attr=[placeholder="What needs to be done?"i]
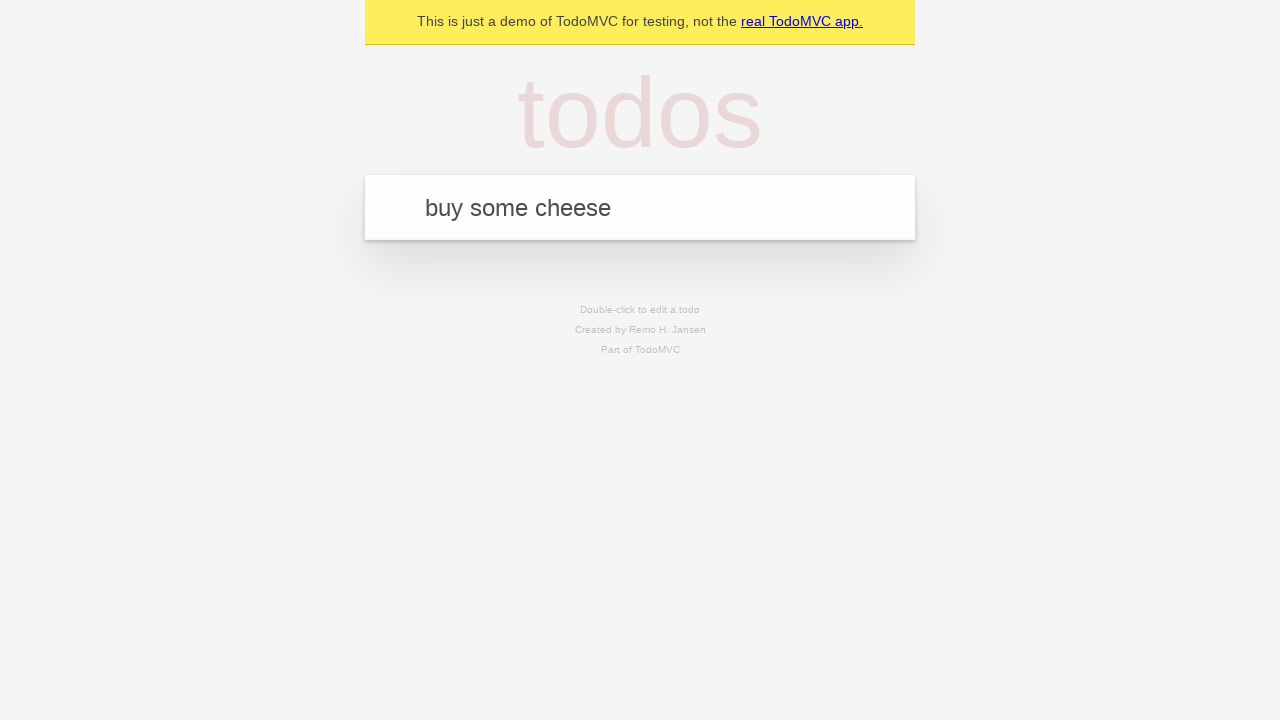

Pressed Enter to add first todo item on internal:attr=[placeholder="What needs to be done?"i]
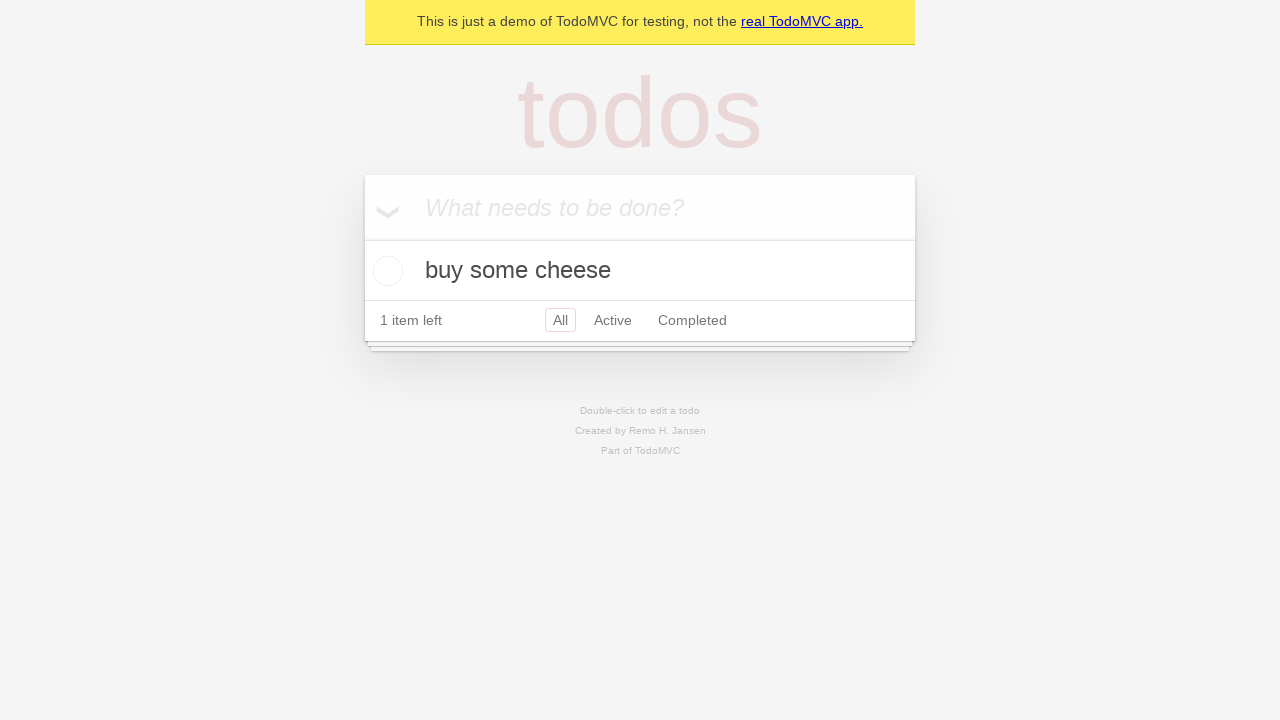

Filled todo input with 'feed the cat' on internal:attr=[placeholder="What needs to be done?"i]
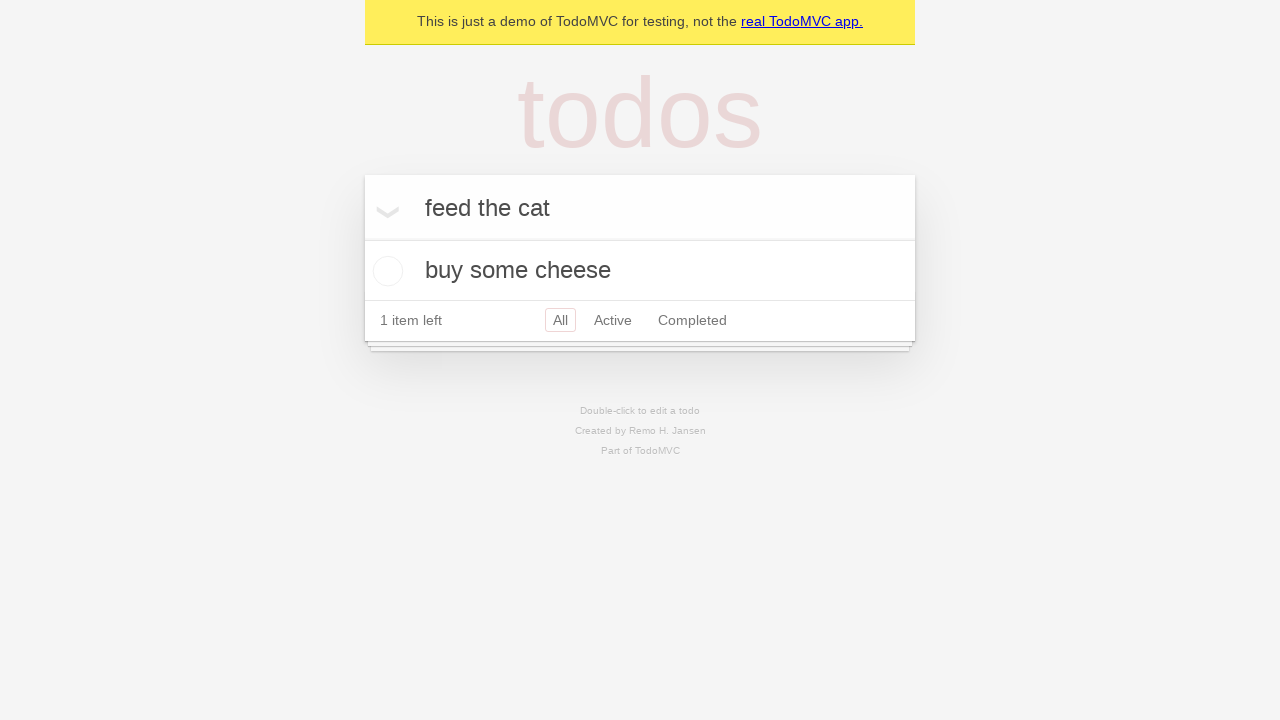

Pressed Enter to add second todo item on internal:attr=[placeholder="What needs to be done?"i]
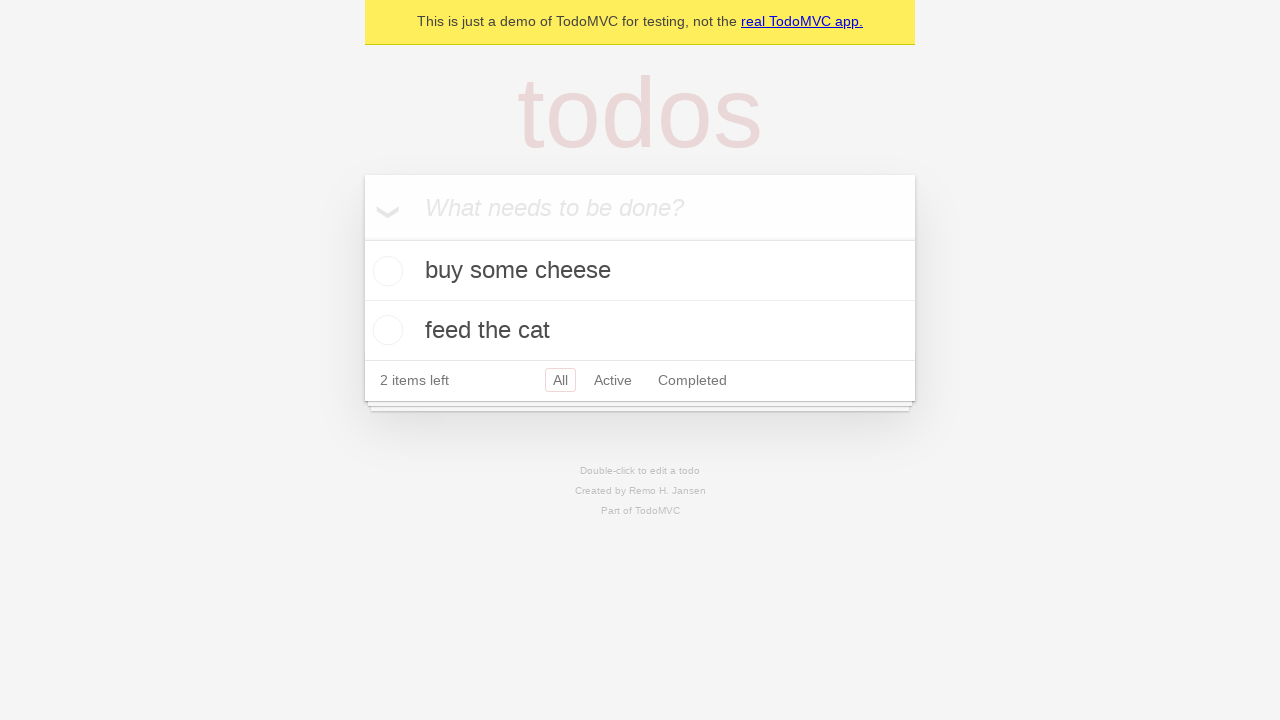

Filled todo input with 'book a doctors appointment' on internal:attr=[placeholder="What needs to be done?"i]
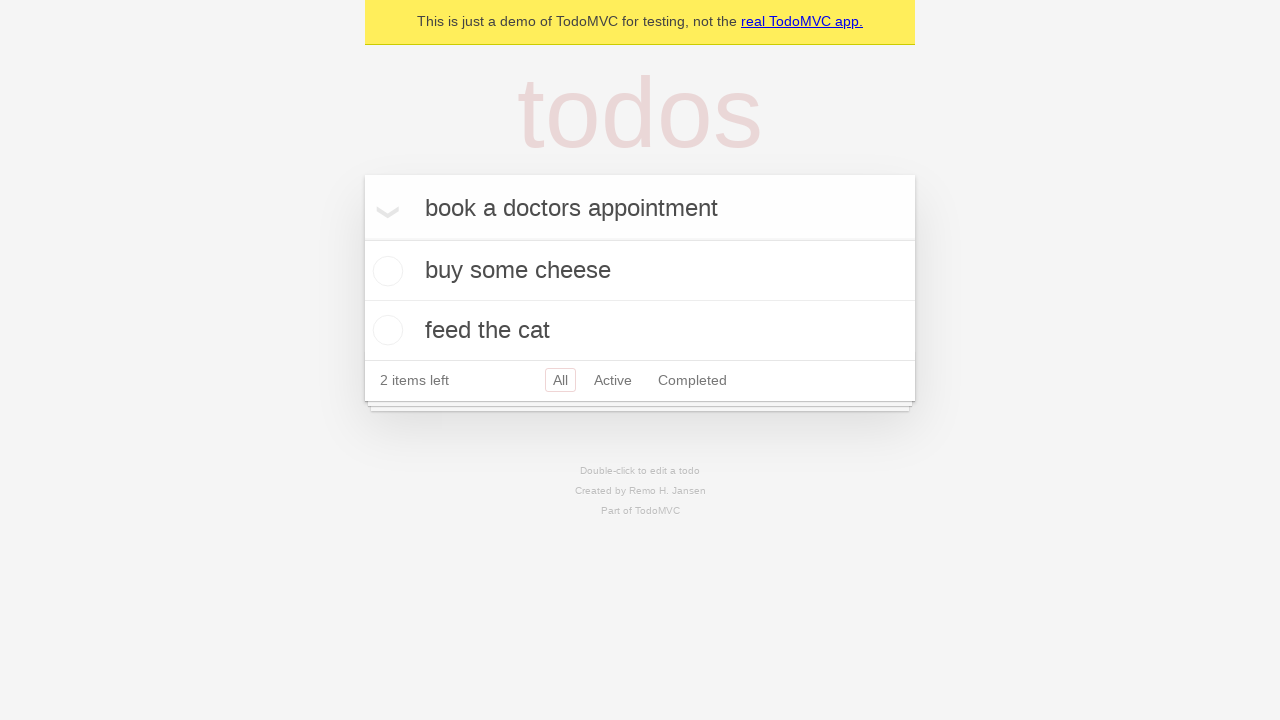

Pressed Enter to add third todo item on internal:attr=[placeholder="What needs to be done?"i]
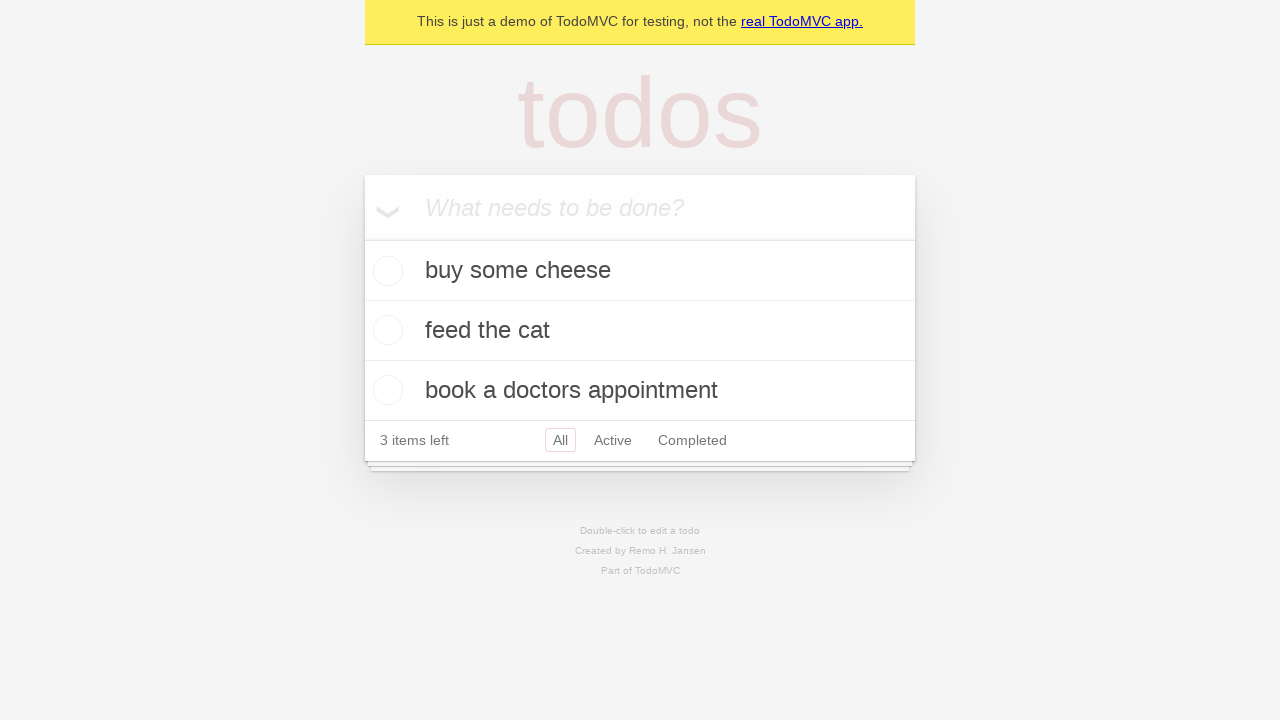

Checked the second todo item checkbox at (385, 330) on internal:testid=[data-testid="todo-item"s] >> nth=1 >> internal:role=checkbox
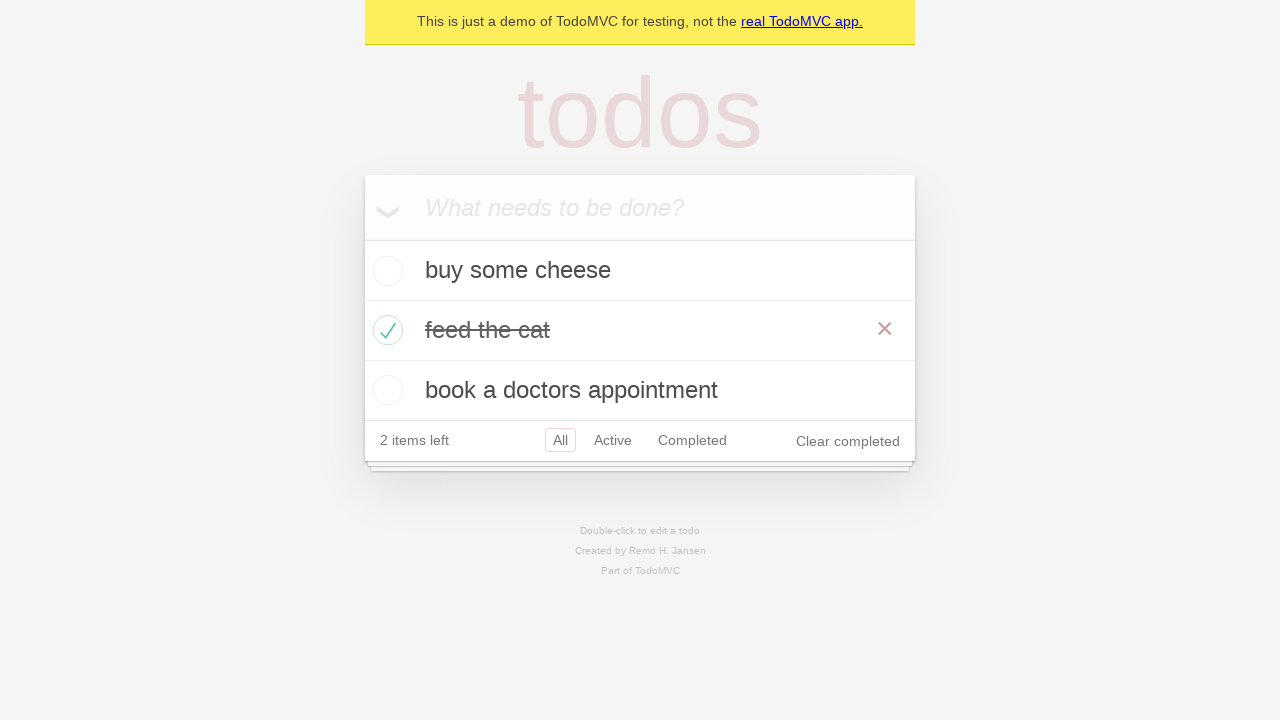

Clicked Clear completed button to remove completed items at (848, 441) on internal:role=button[name="Clear completed"i]
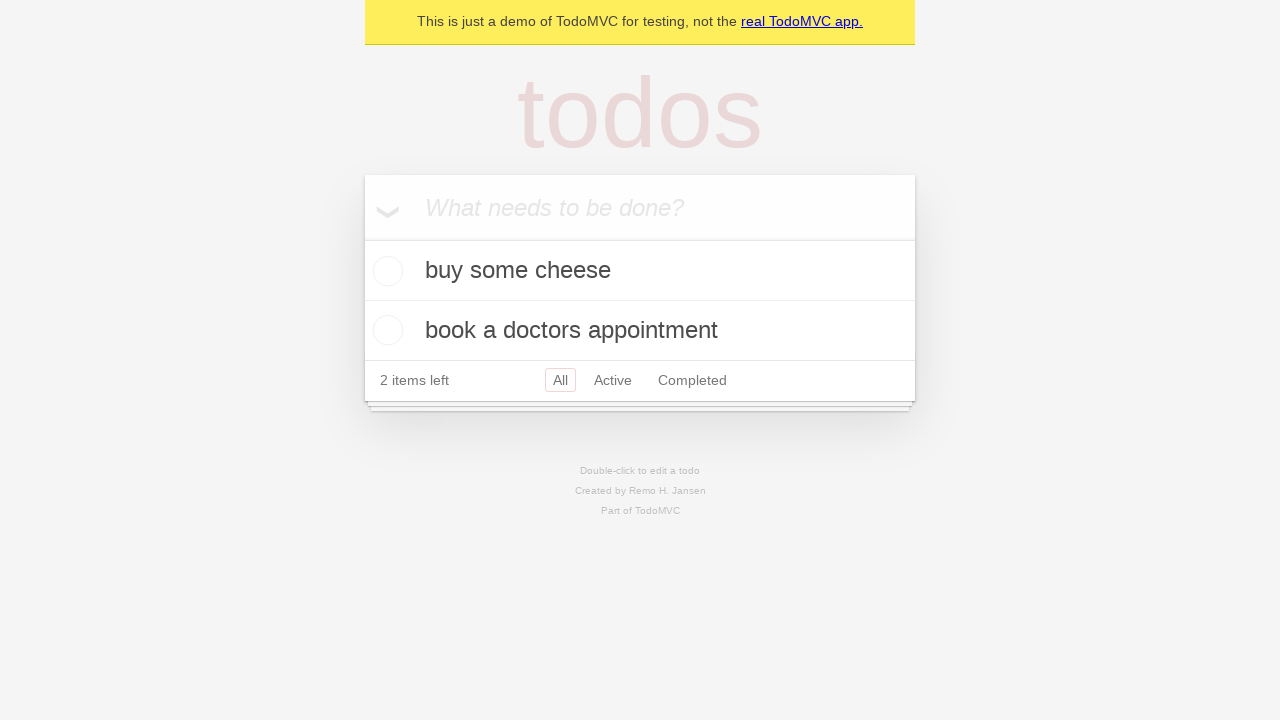

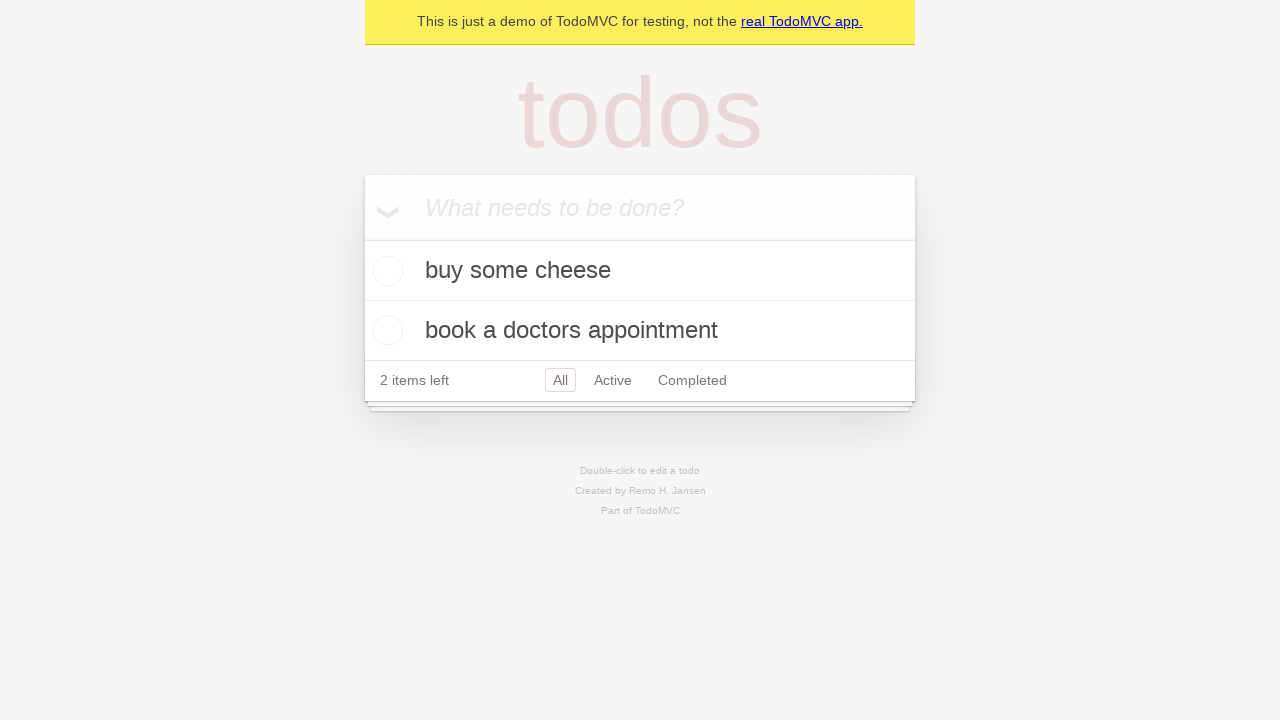